Tests resizable UI component by dragging the resize handle to change the element's dimensions

Starting URL: https://jqueryui.com/resizable/

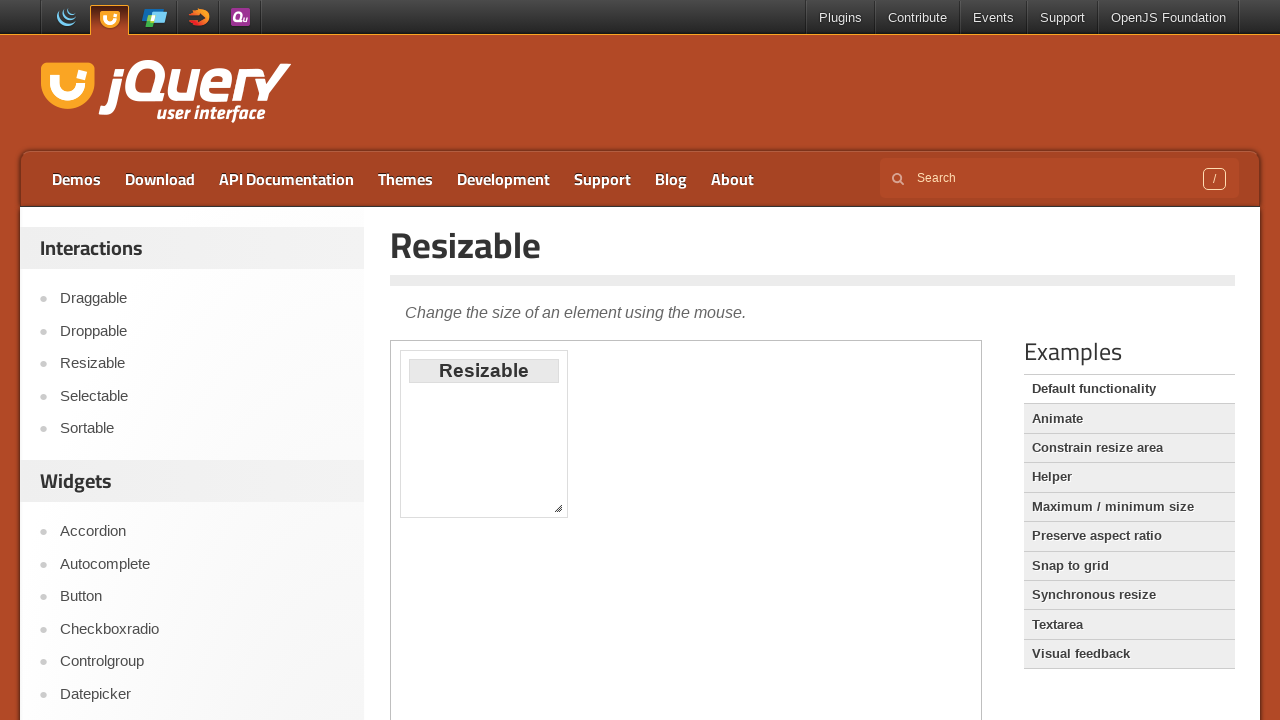

Navigated to jQuery UI resizable demo page
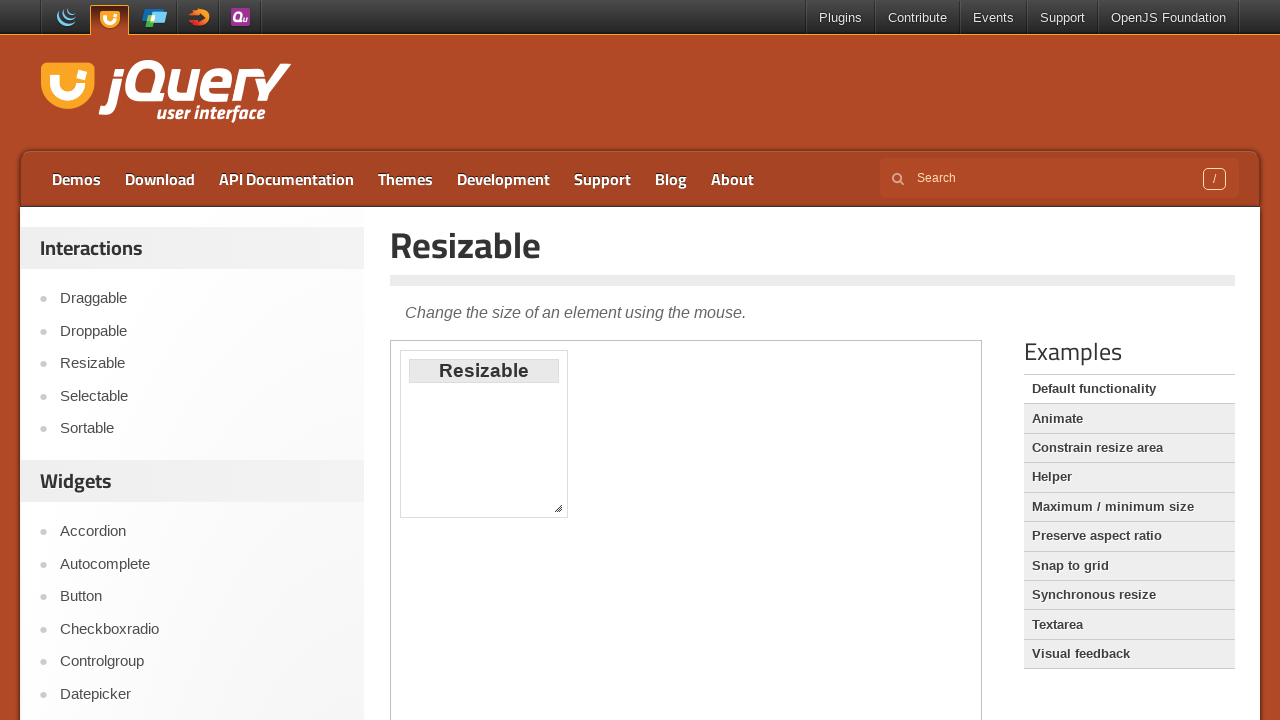

Located and switched to demo iframe
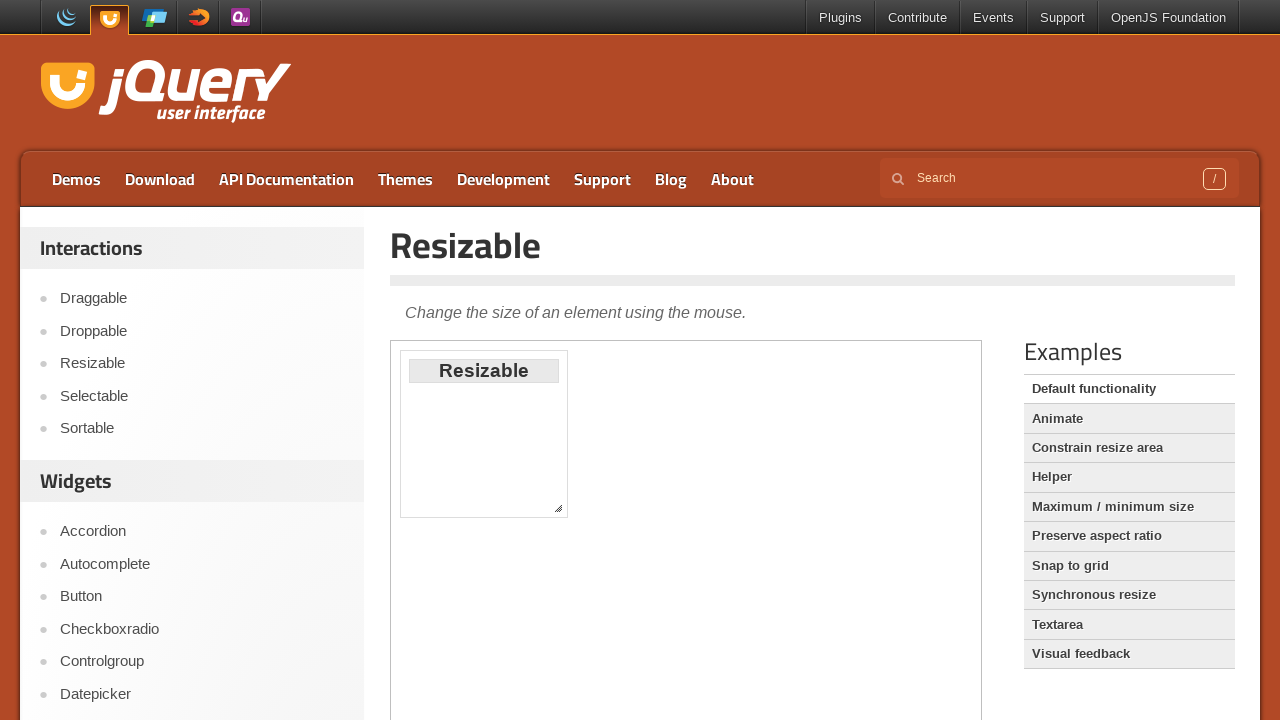

Located the southeast resize handle
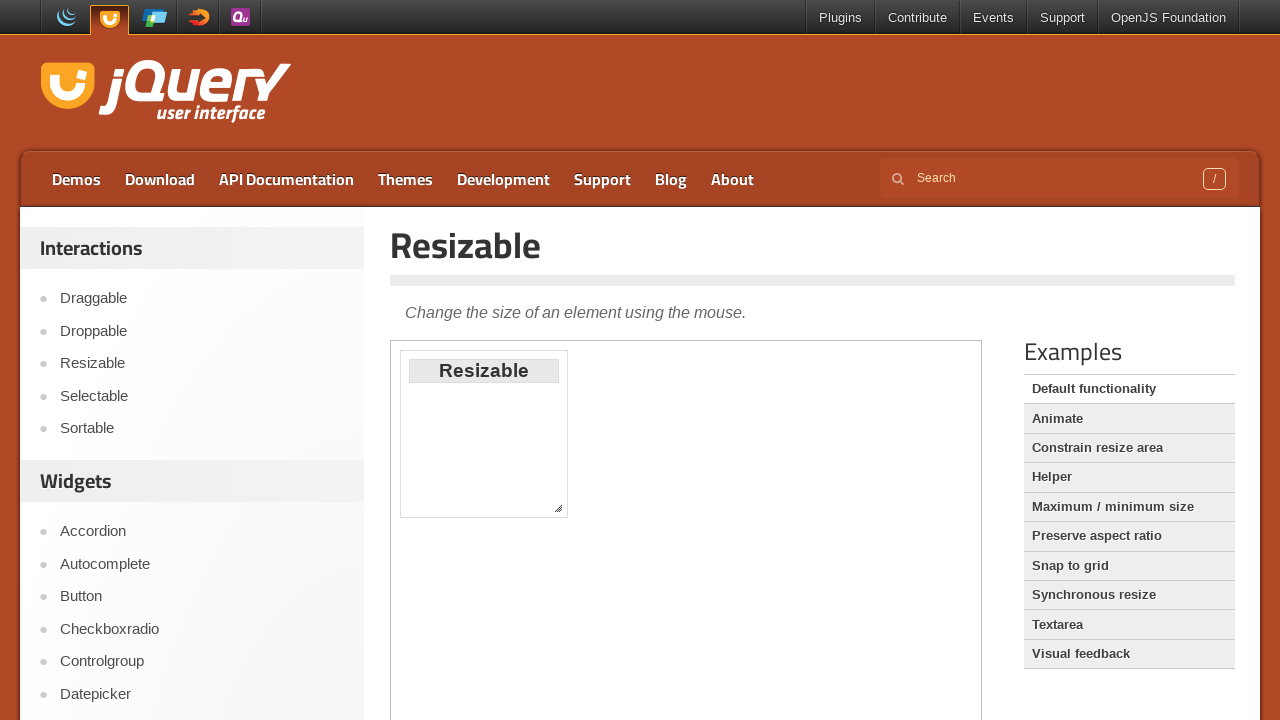

Retrieved bounding box of resize handle
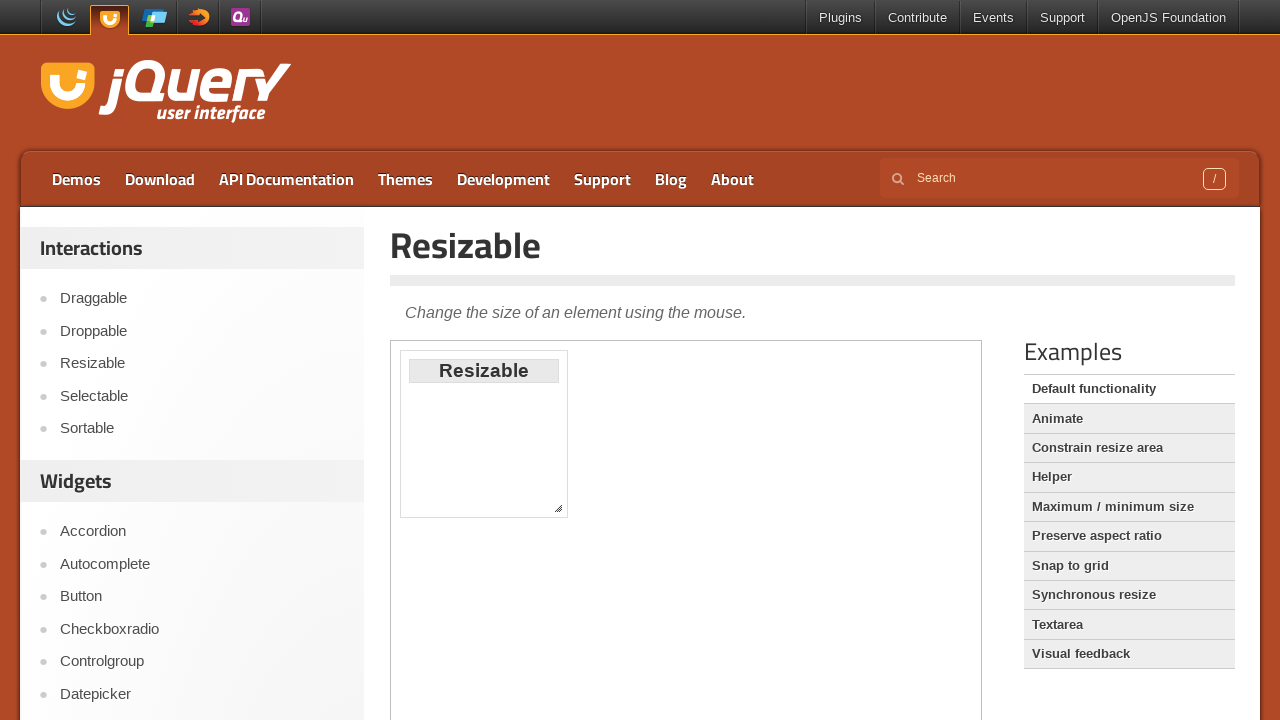

Dragged resize handle to new position, expanding element dimensions at (750, 550)
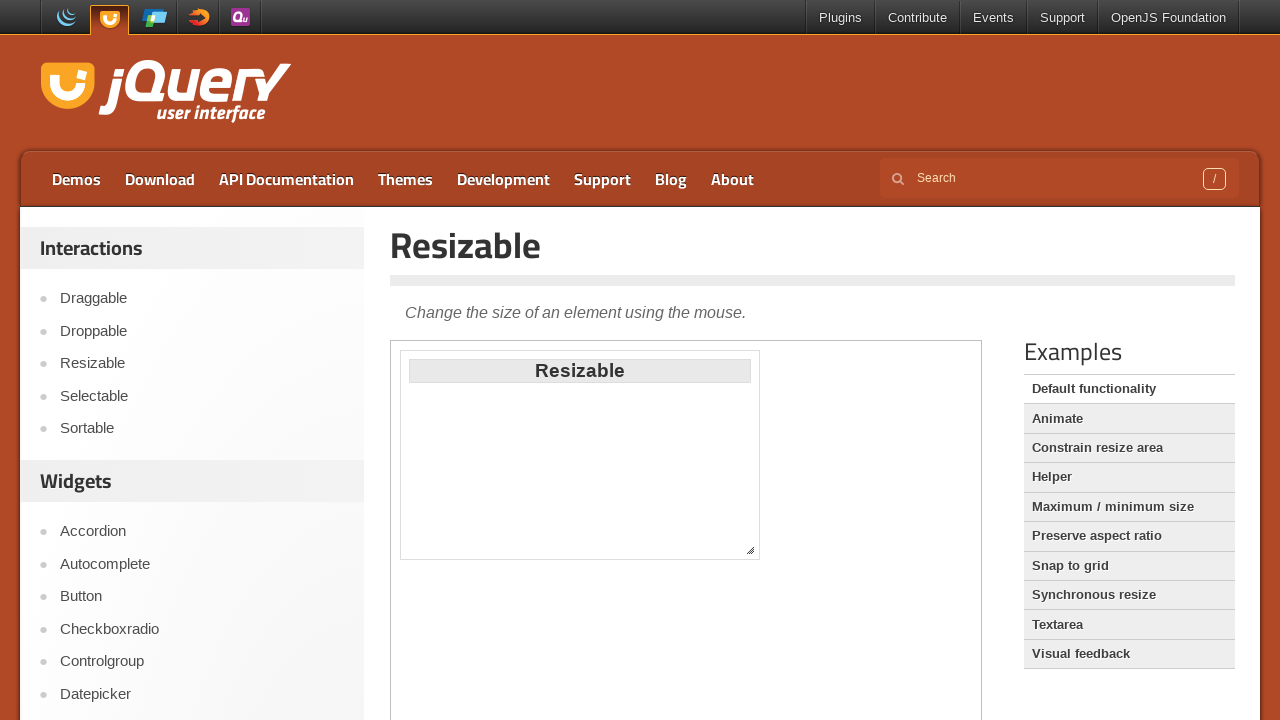

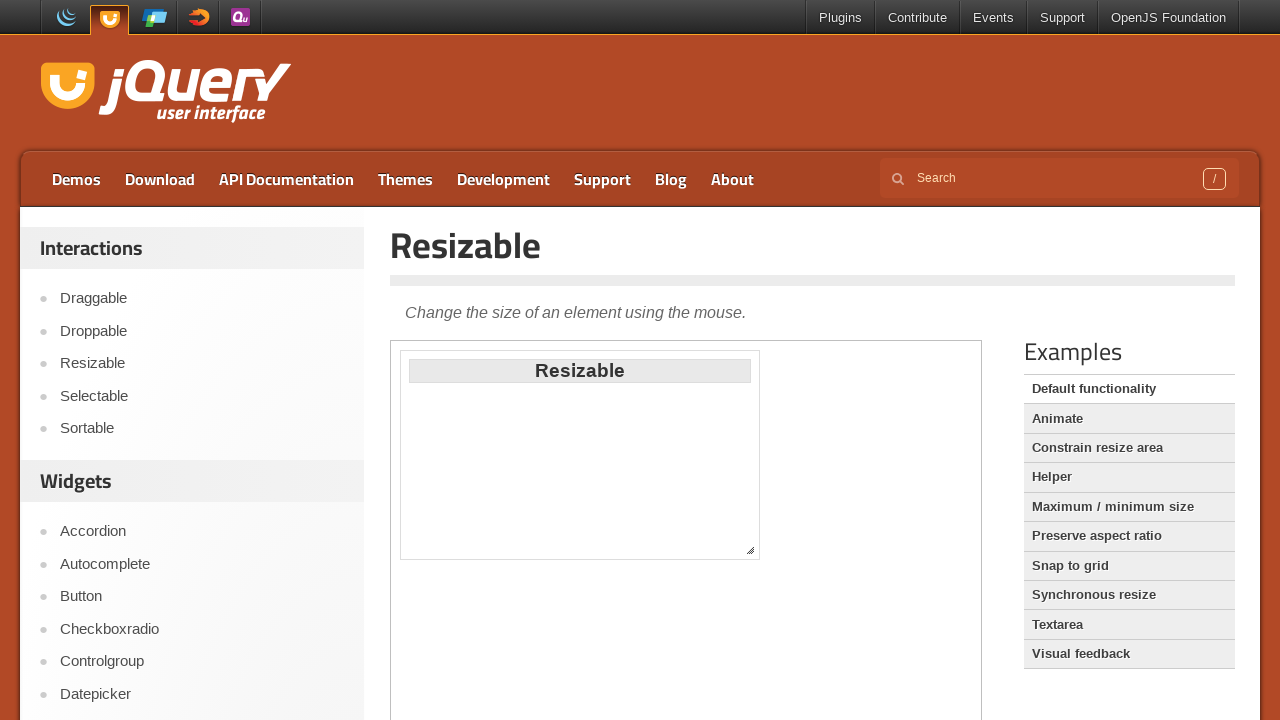